Tests adding products to cart and removing a product from the cart by clicking the delete button

Starting URL: http://automationexercise.com

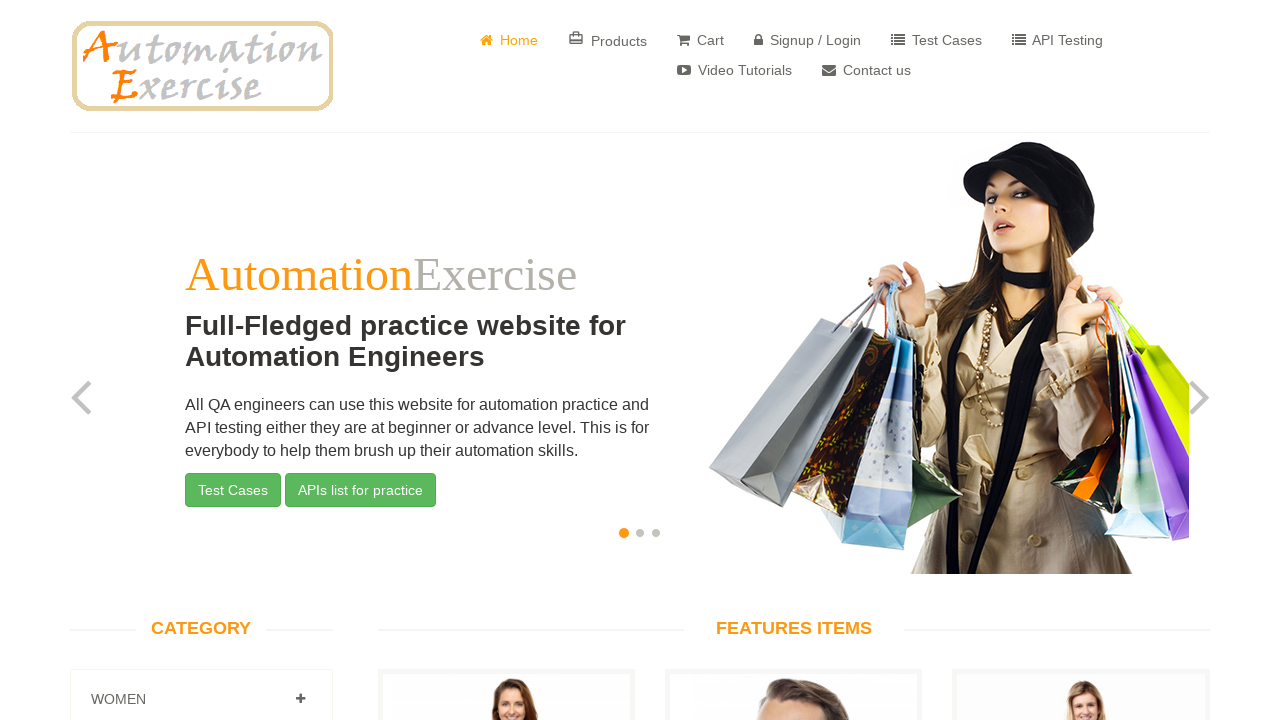

Scrolled down to view products
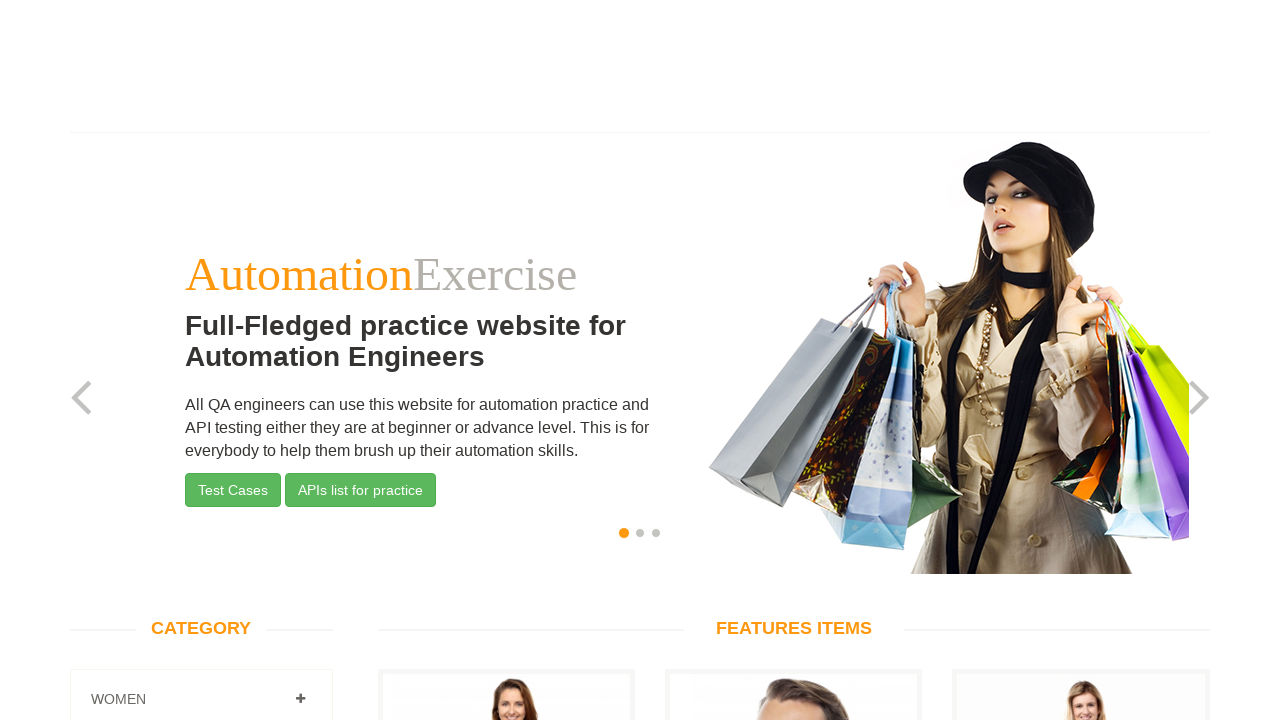

Clicked to add first product to cart at (506, 377) on (//a[@data-product-id='1'])
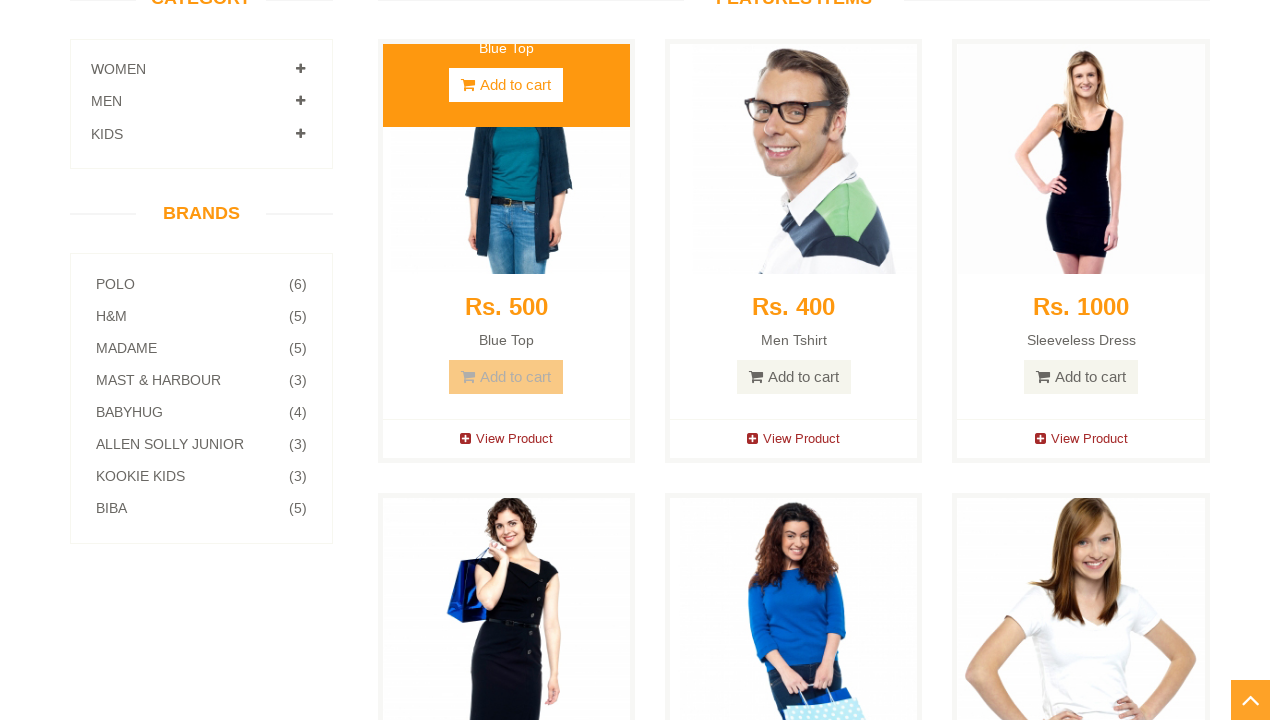

Waited for first product add to cart dialog
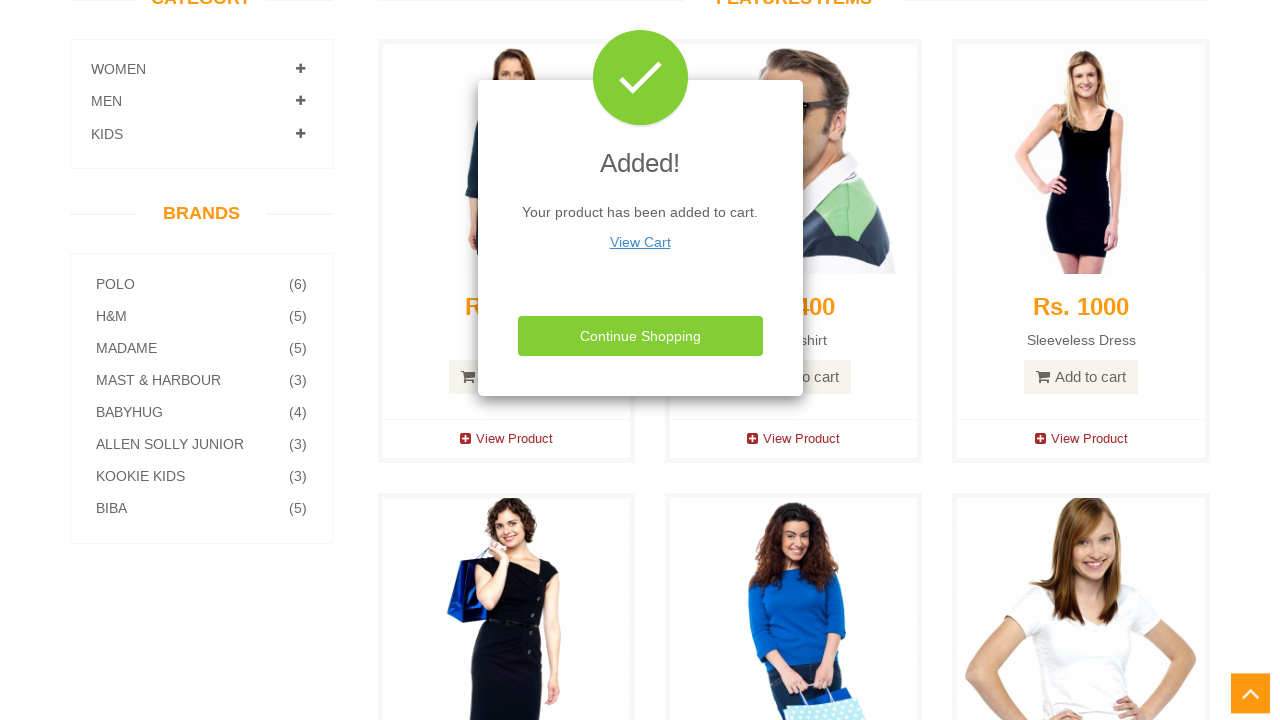

Clicked Continue Shopping button at (640, 336) on xpath=//*[text()='Continue Shopping']
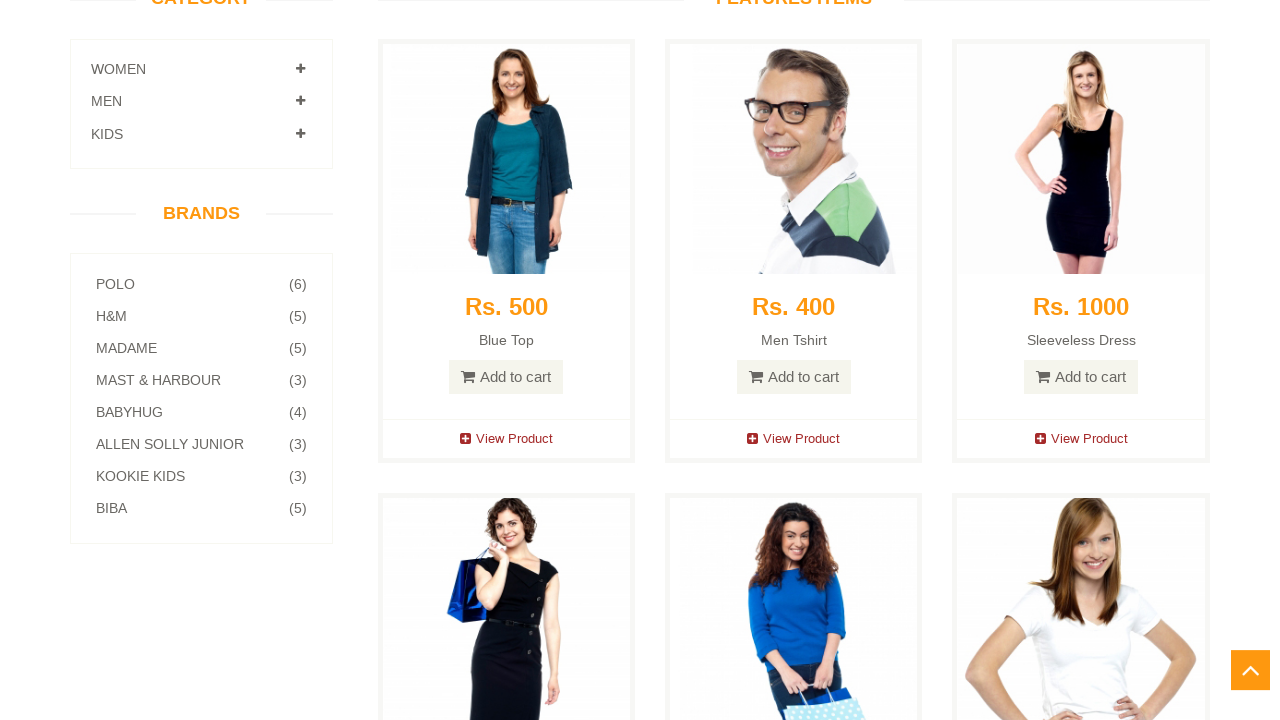

Clicked to add second product to cart at (794, 377) on (//a[@data-product-id='2'])
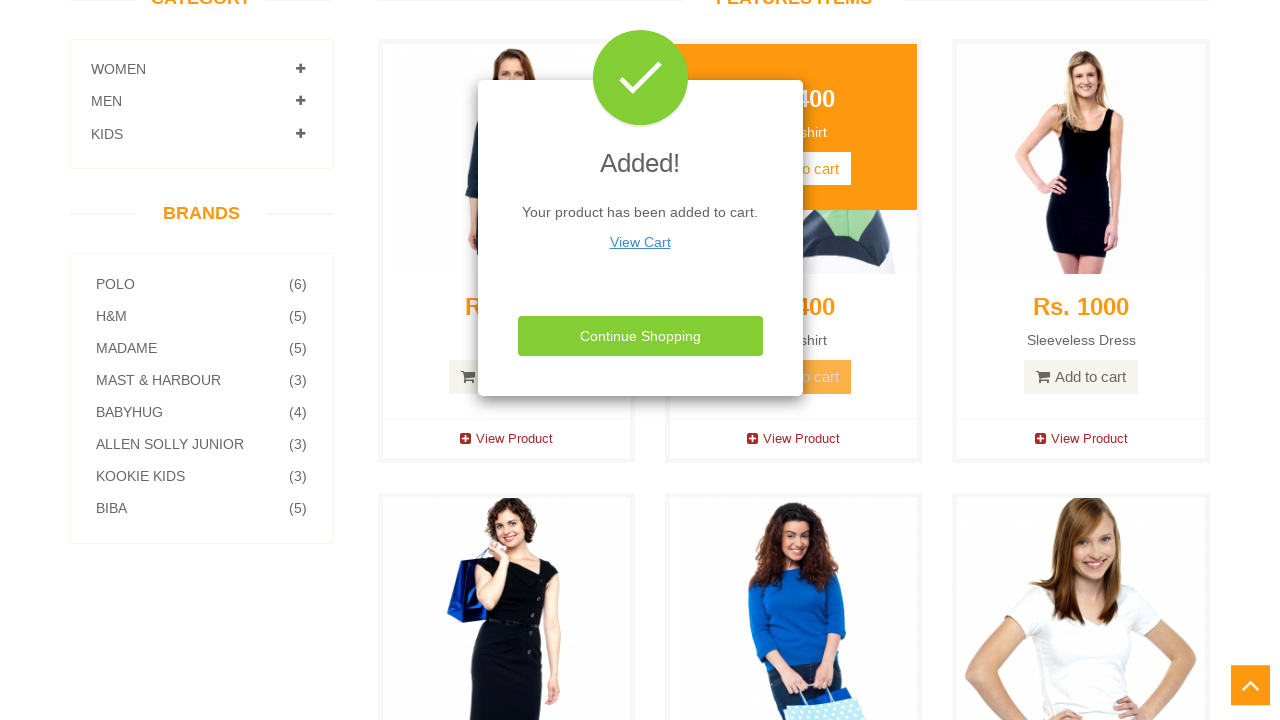

Waited for second product add to cart dialog
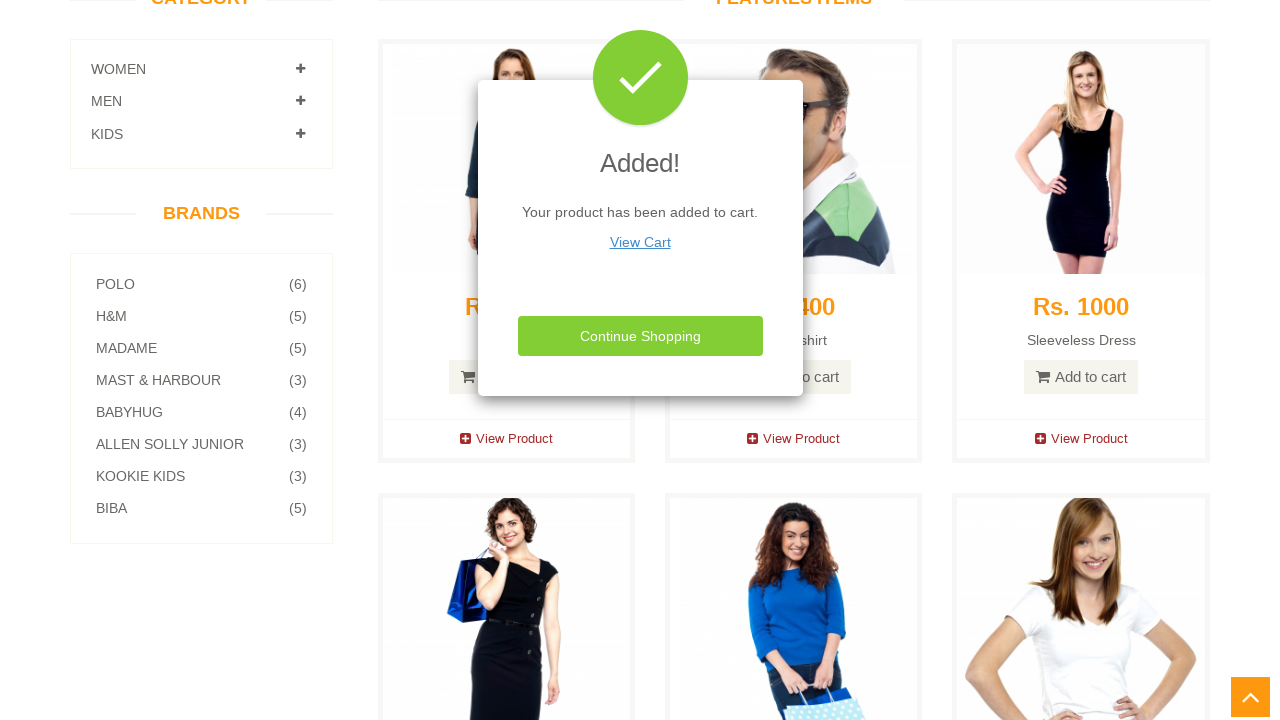

Clicked Continue Shopping button at (640, 336) on xpath=//*[text()='Continue Shopping']
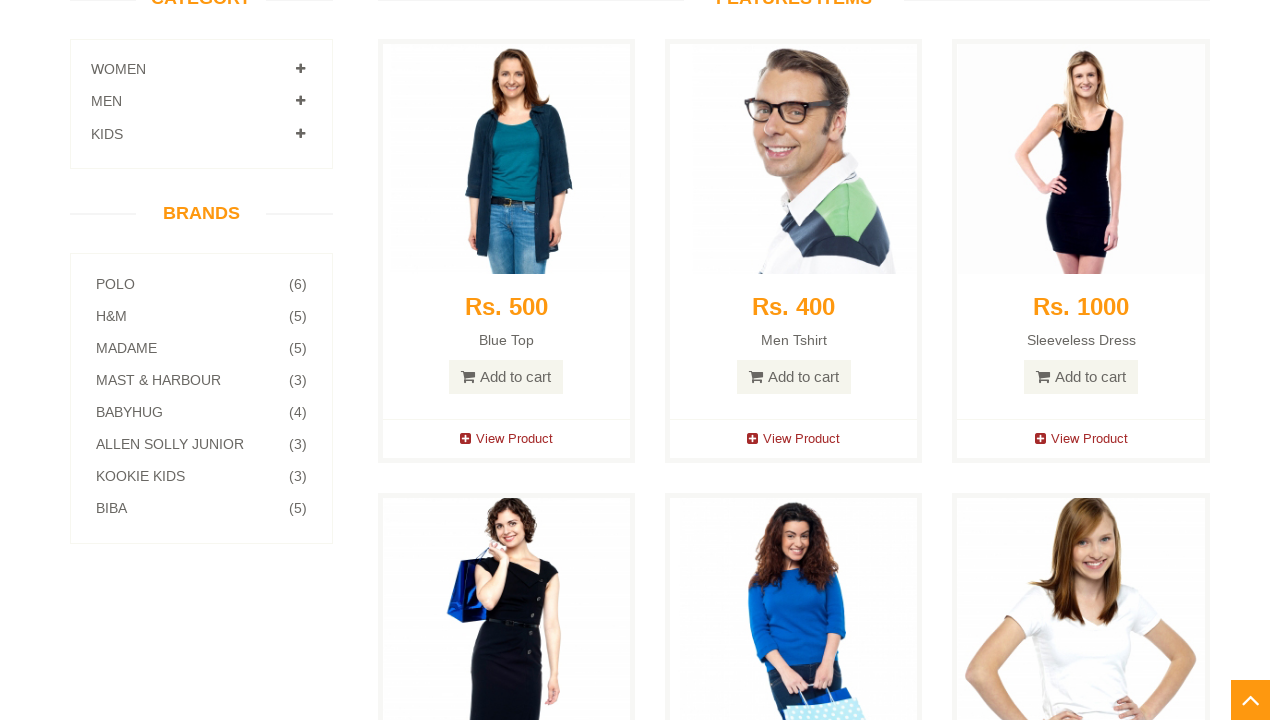

Clicked to add third product to cart at (1081, 377) on (//a[@data-product-id='3'])
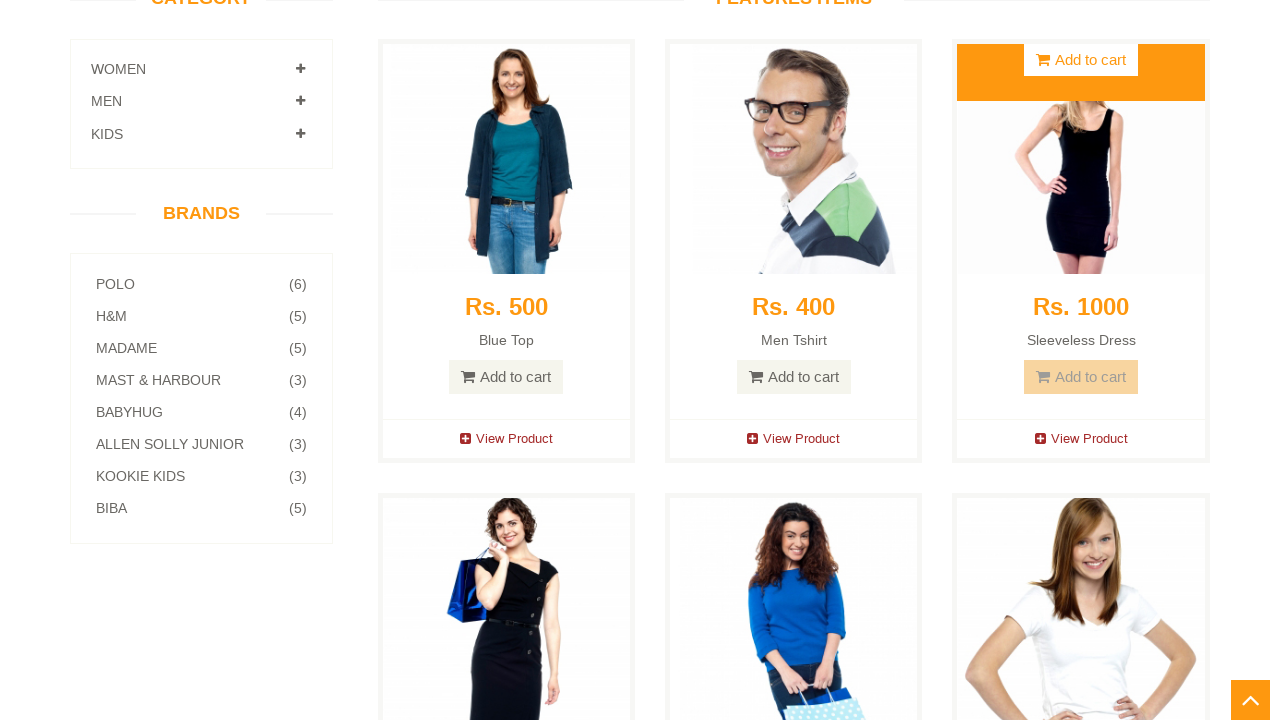

Waited for third product add to cart dialog
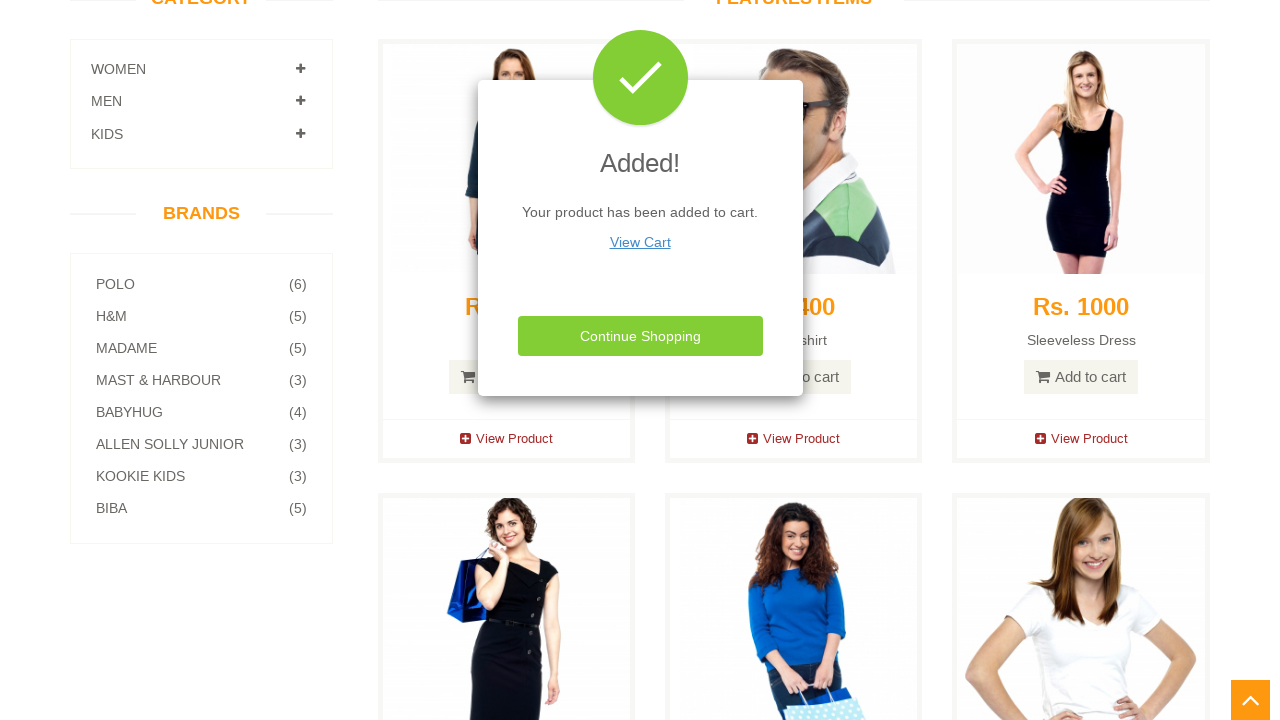

Clicked Continue Shopping button at (640, 336) on xpath=//*[text()='Continue Shopping']
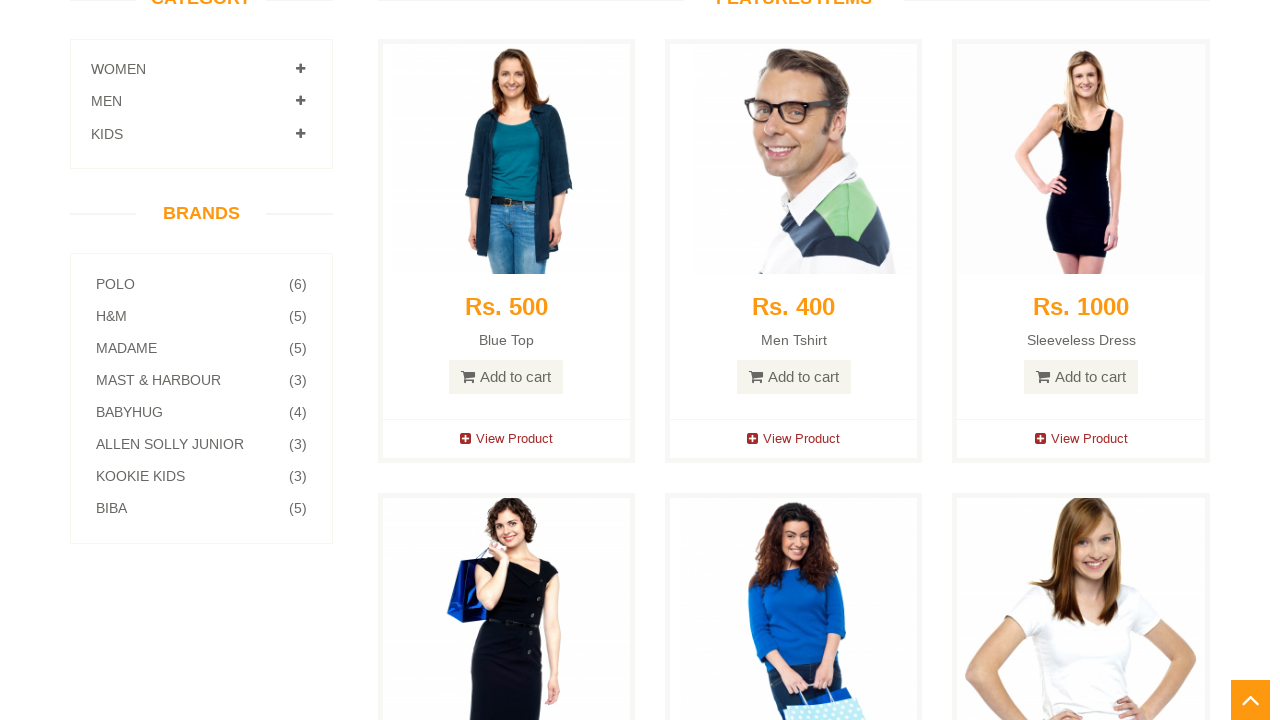

Clicked Cart link to navigate to shopping cart at (700, 40) on xpath=//a[text()=' Cart']
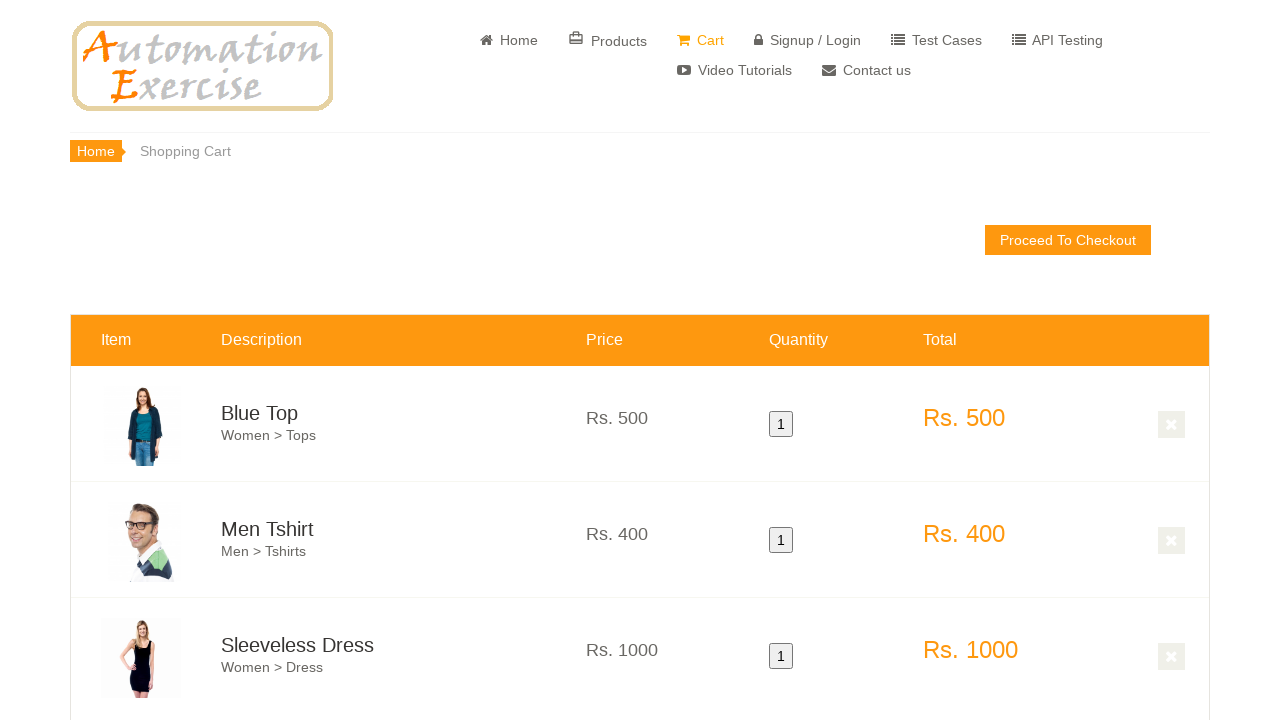

Verified shopping cart page is displayed
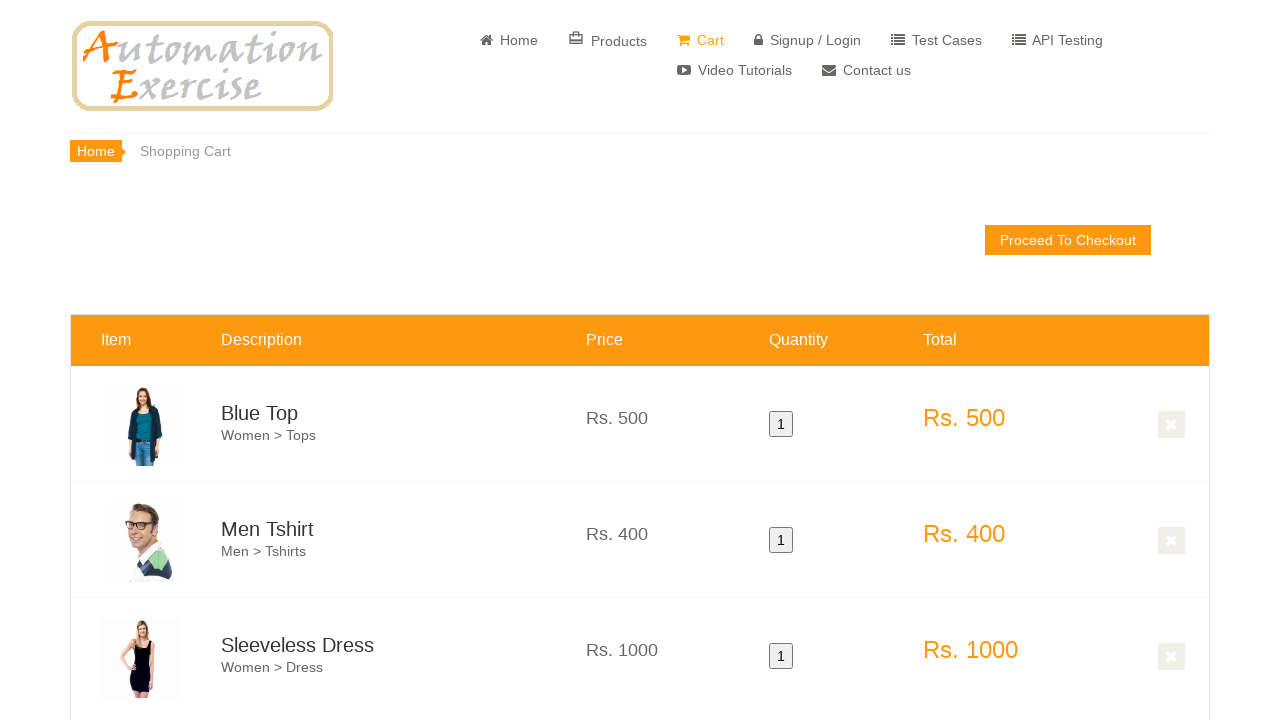

Clicked delete button to remove second product from cart at (1172, 541) on (//a[@class='cart_quantity_delete'])[2]
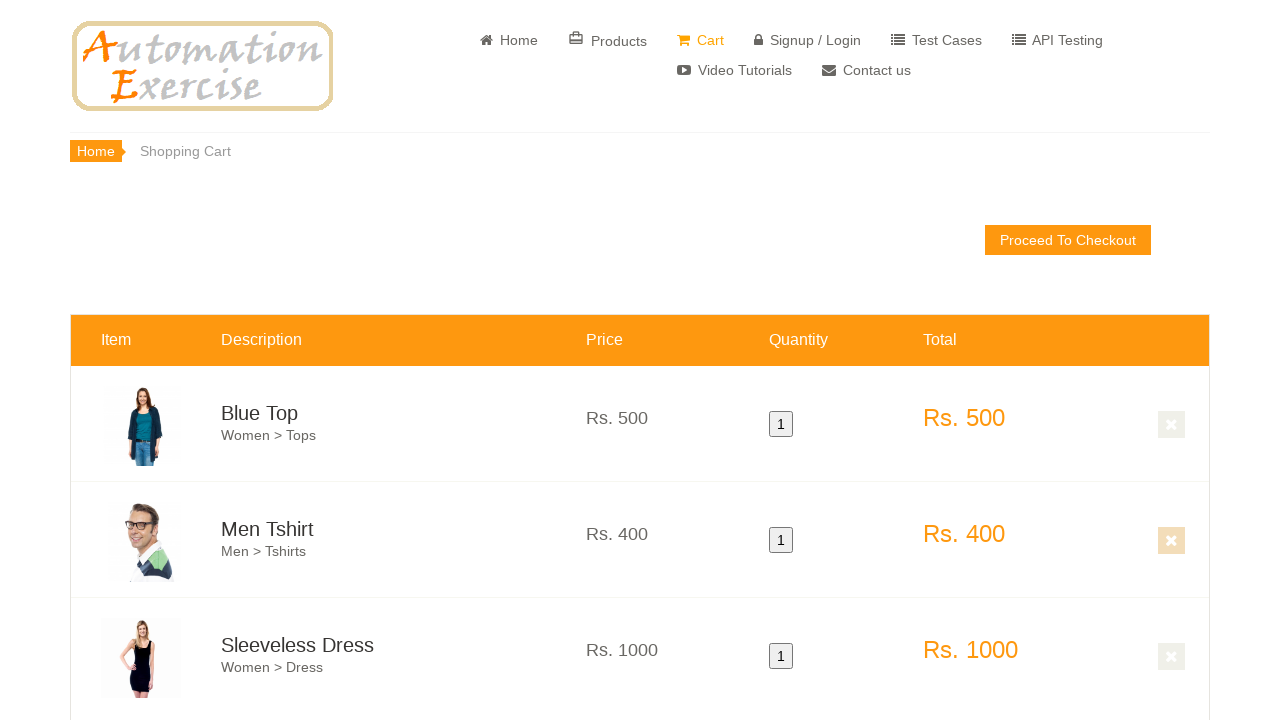

Waited for product removal to complete
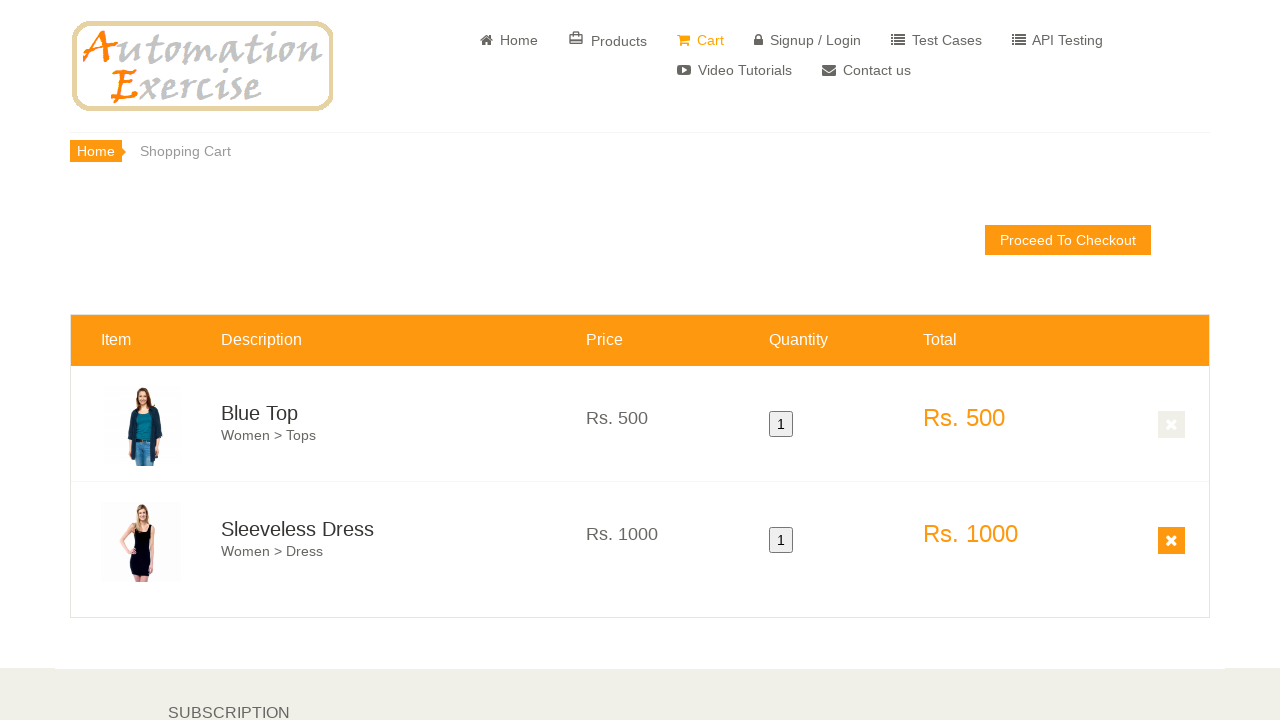

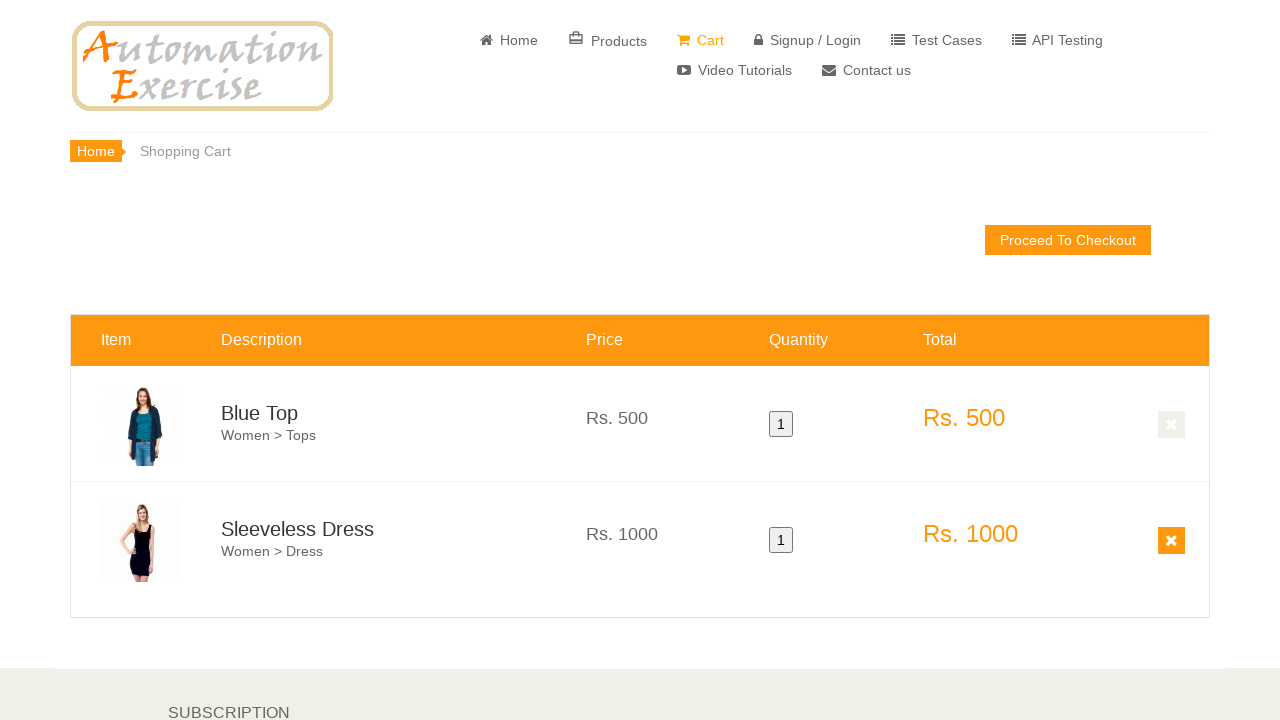